Tests right-click (context click) functionality on a button and verifies the success message is displayed

Starting URL: https://demoqa.com/buttons

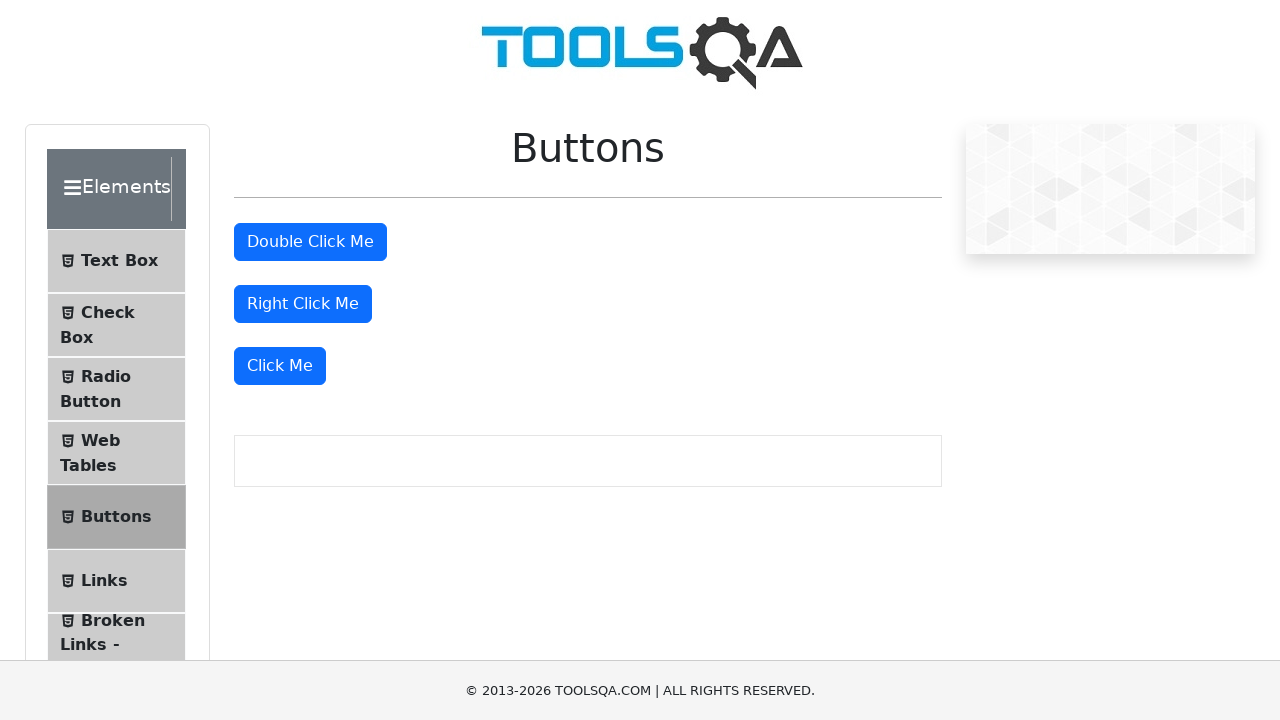

Right-clicked the right click button at (303, 304) on #rightClickBtn
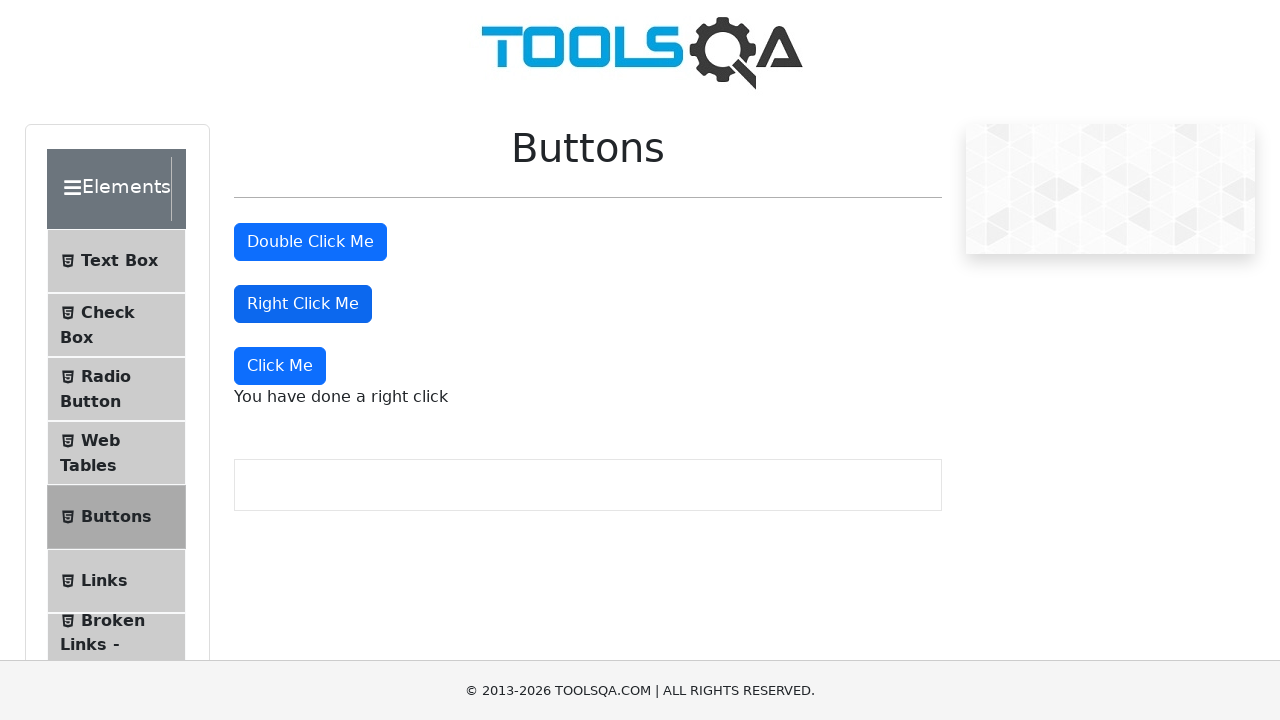

Located the right click message element
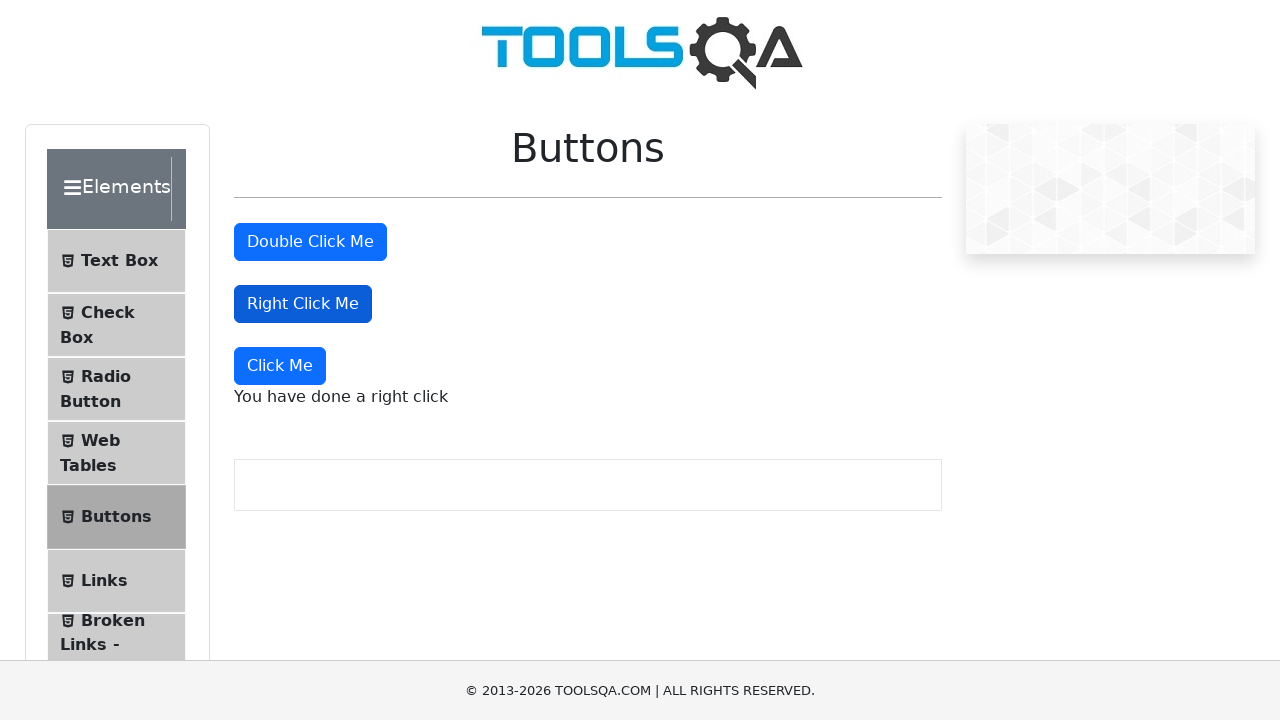

Scrolled right click message into view if needed
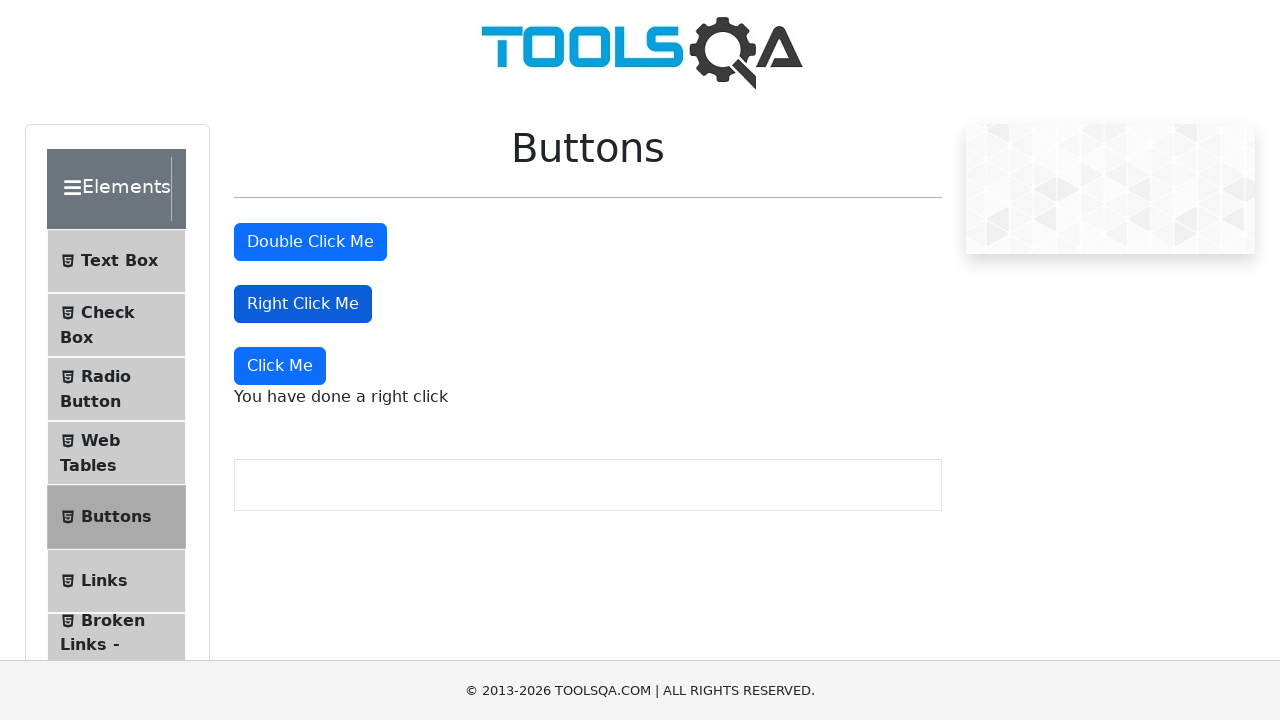

Verified success message contains 'You have done a right click'
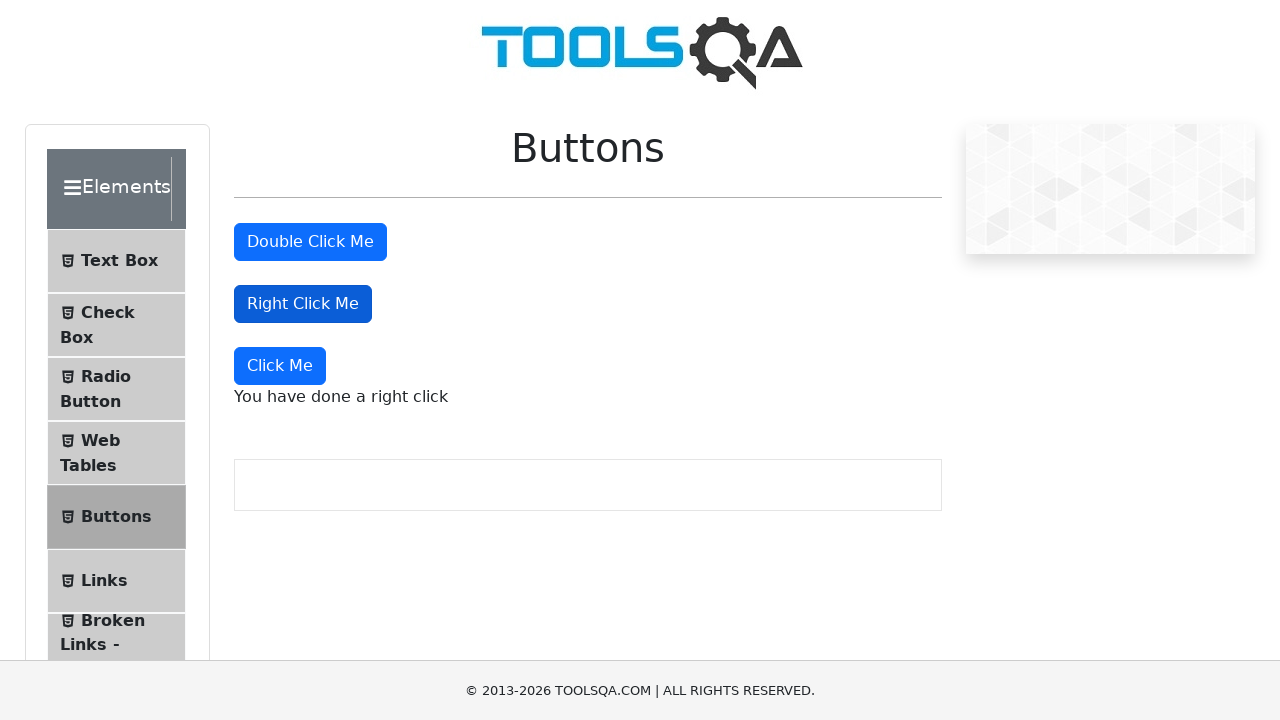

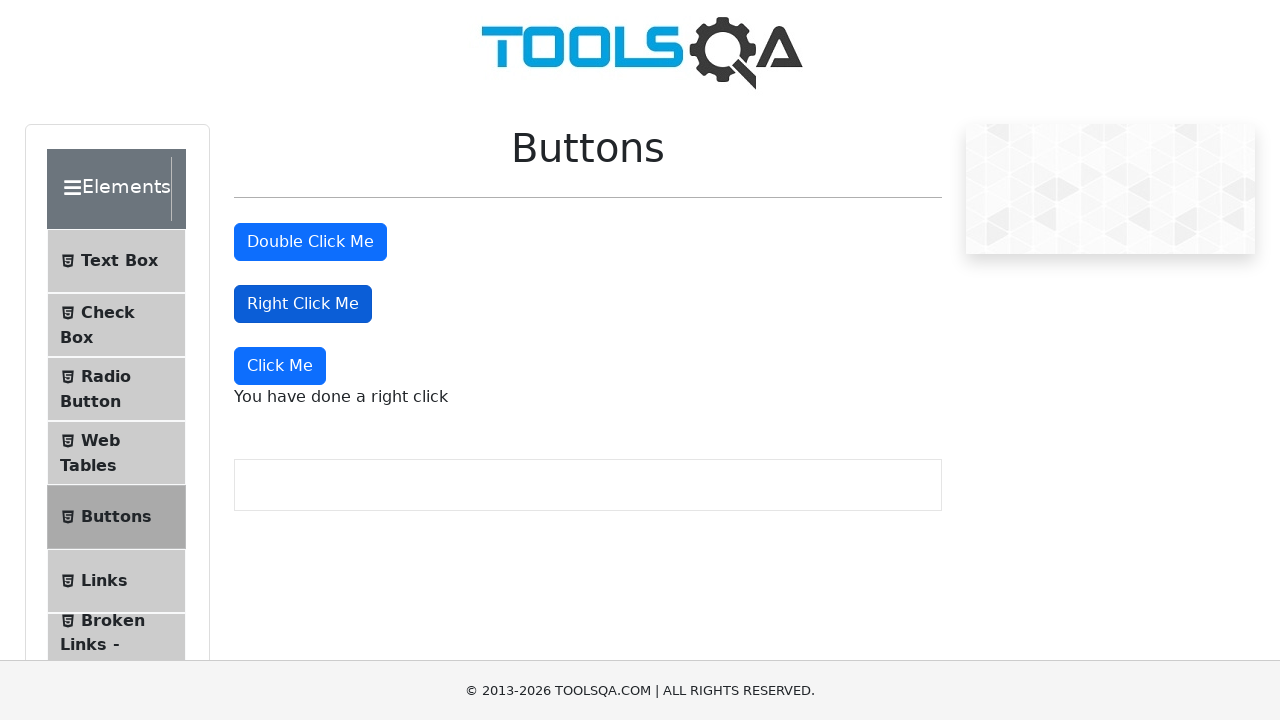